Tests clicking on the "For Student" navigation button in the footer and verifies navigation to a different page

Starting URL: https://nmu.org.ua/

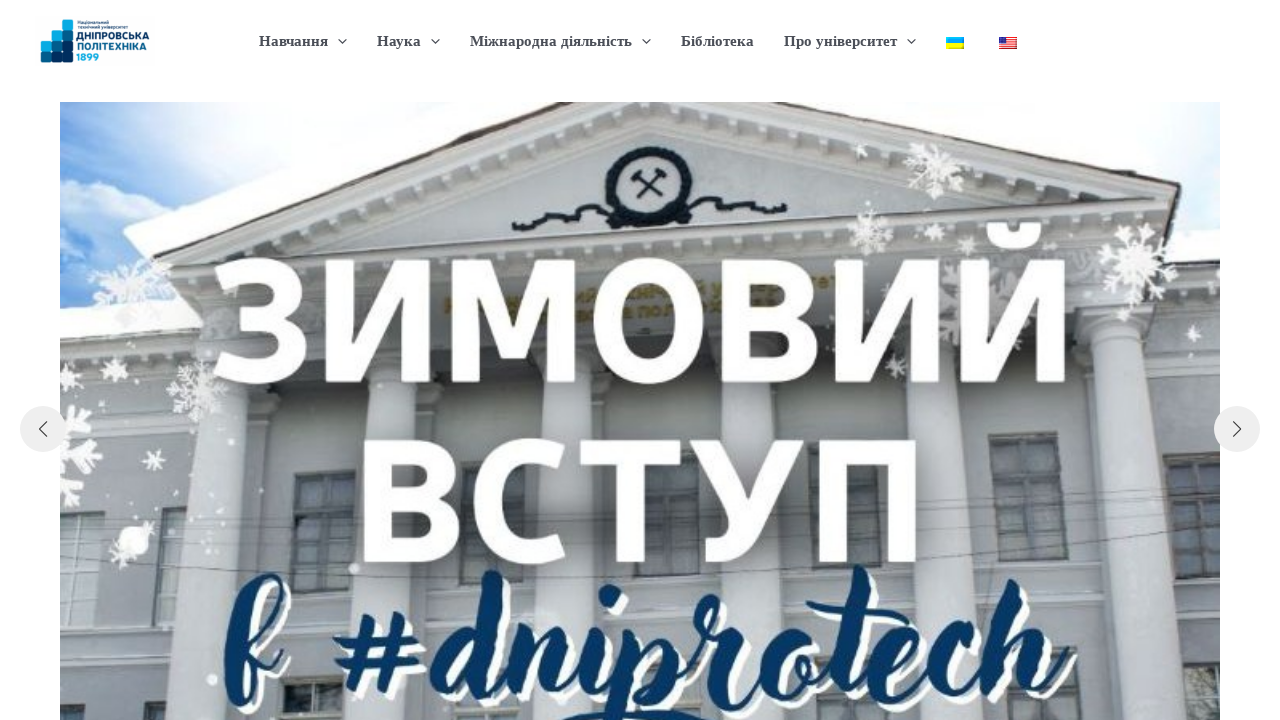

Clicked on 'For Student' navigation button in footer at (100, 530) on footer >> nav >> ul >> li:first-child >> a
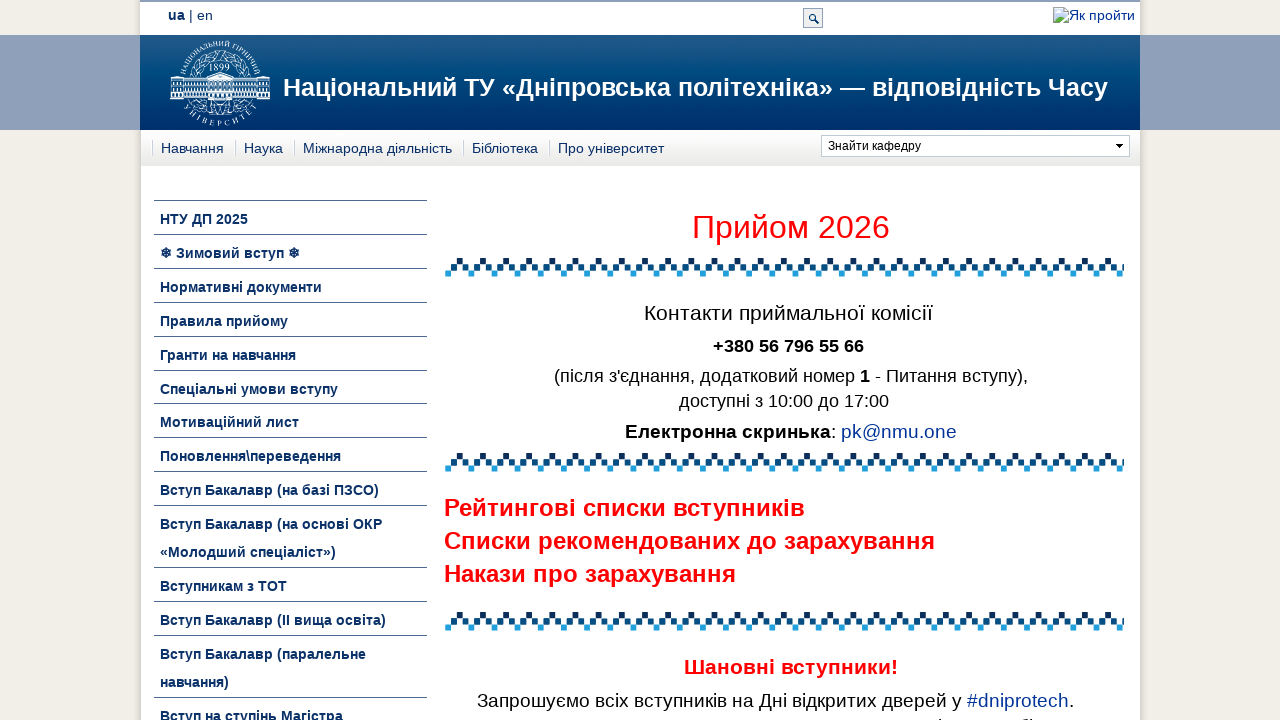

Page navigation completed and network became idle
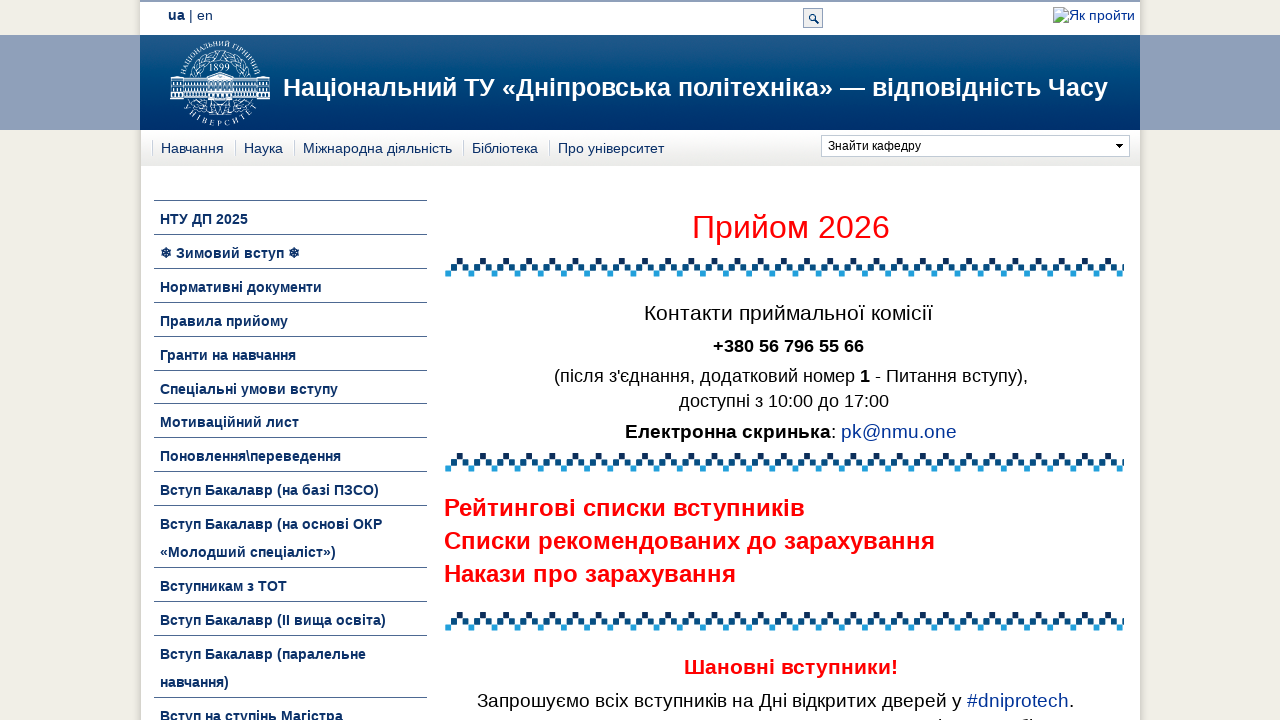

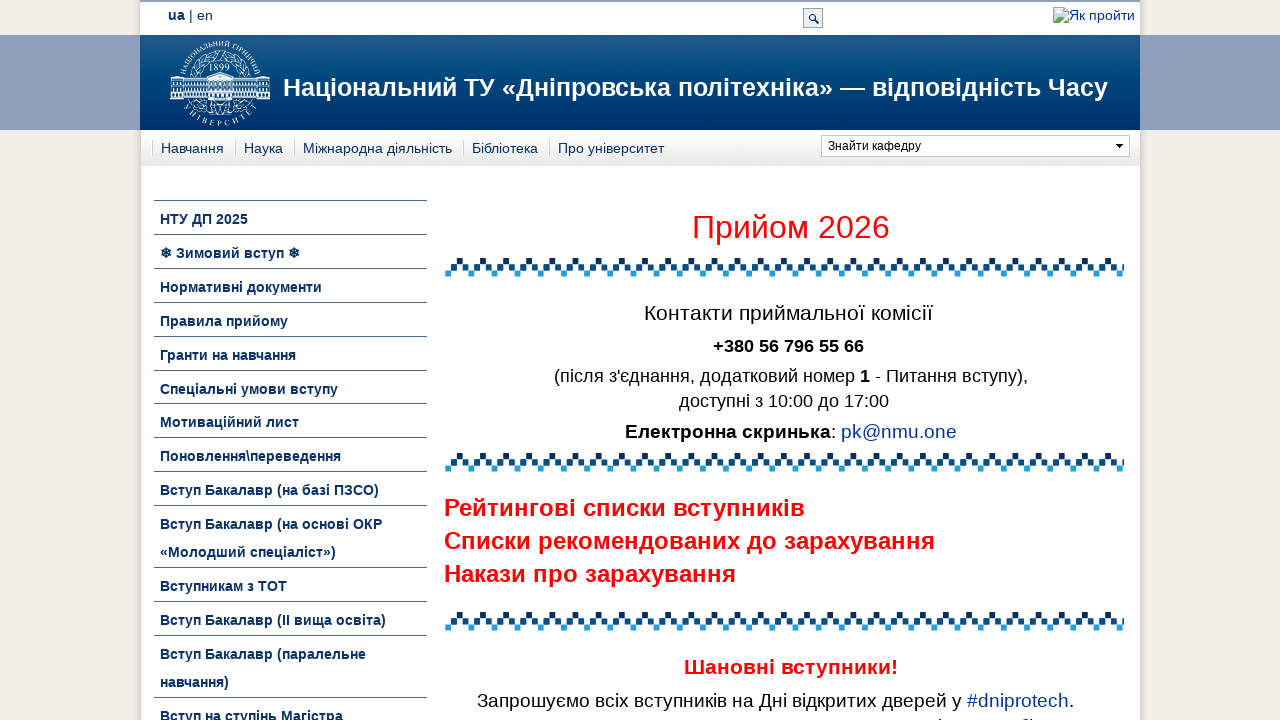